Tests HD rendering by clicking an element, then zooming in multiple times using the zoom button to verify the canvas renders clearly at higher zoom levels.

Starting URL: https://8ee11fe5.idle-alchemy.pages.dev

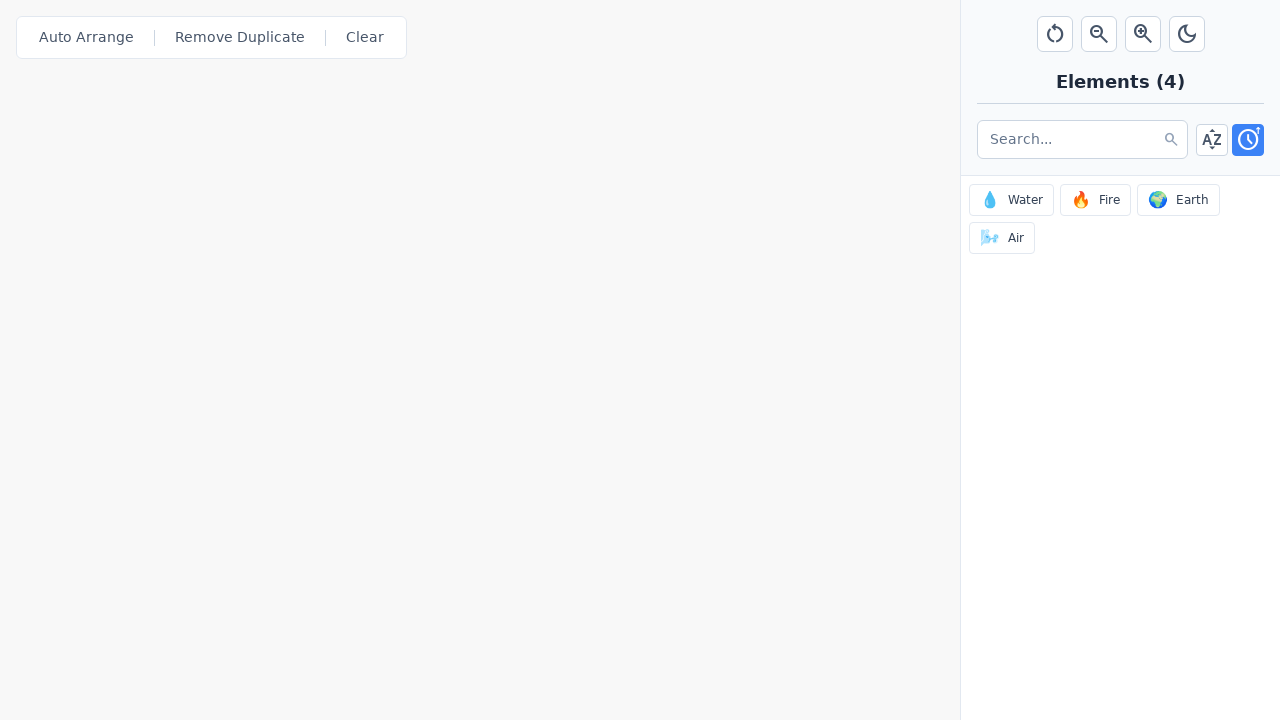

Game canvas loaded
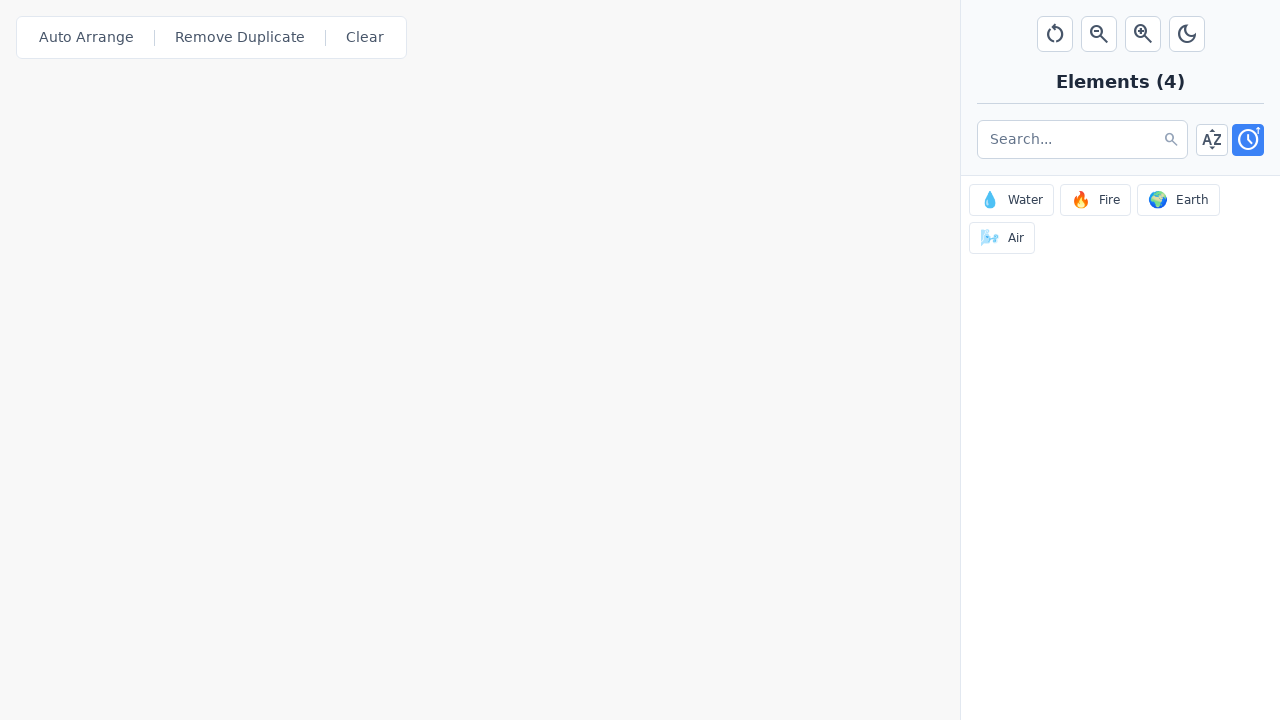

Waited for modal close animation
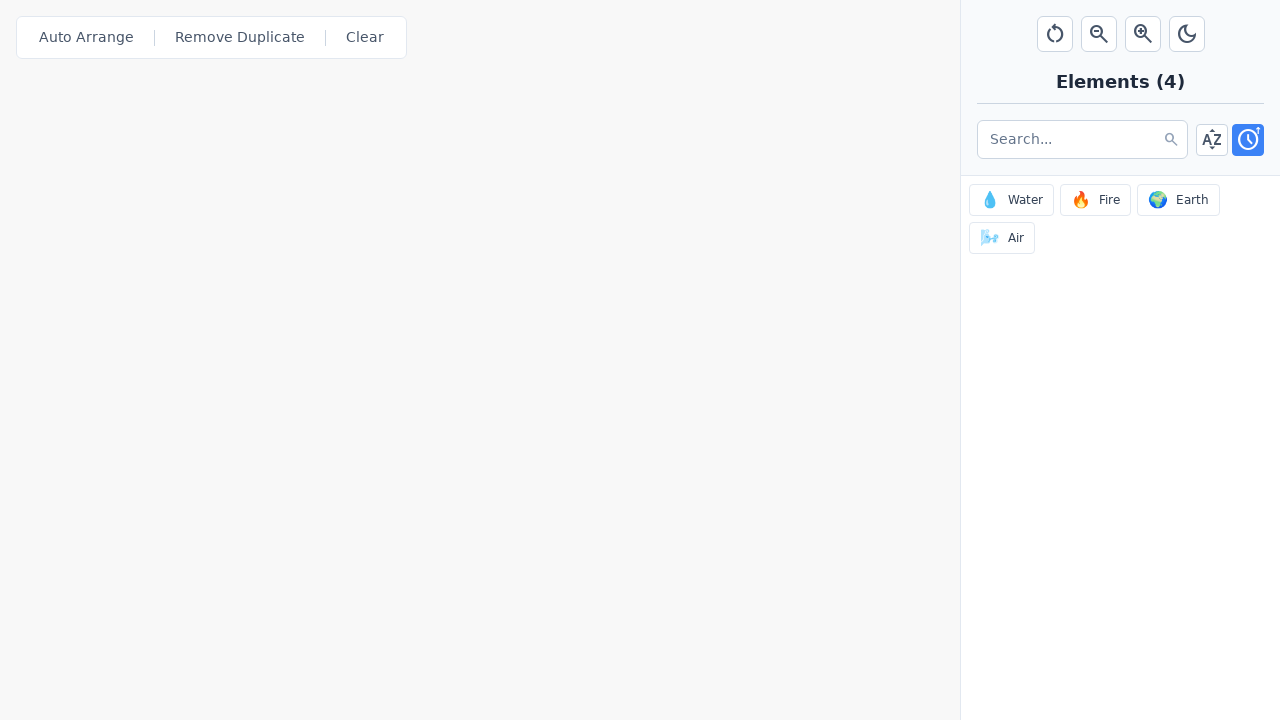

Clicked water element at (1012, 200) on [data-element-id="0"] >> nth=0
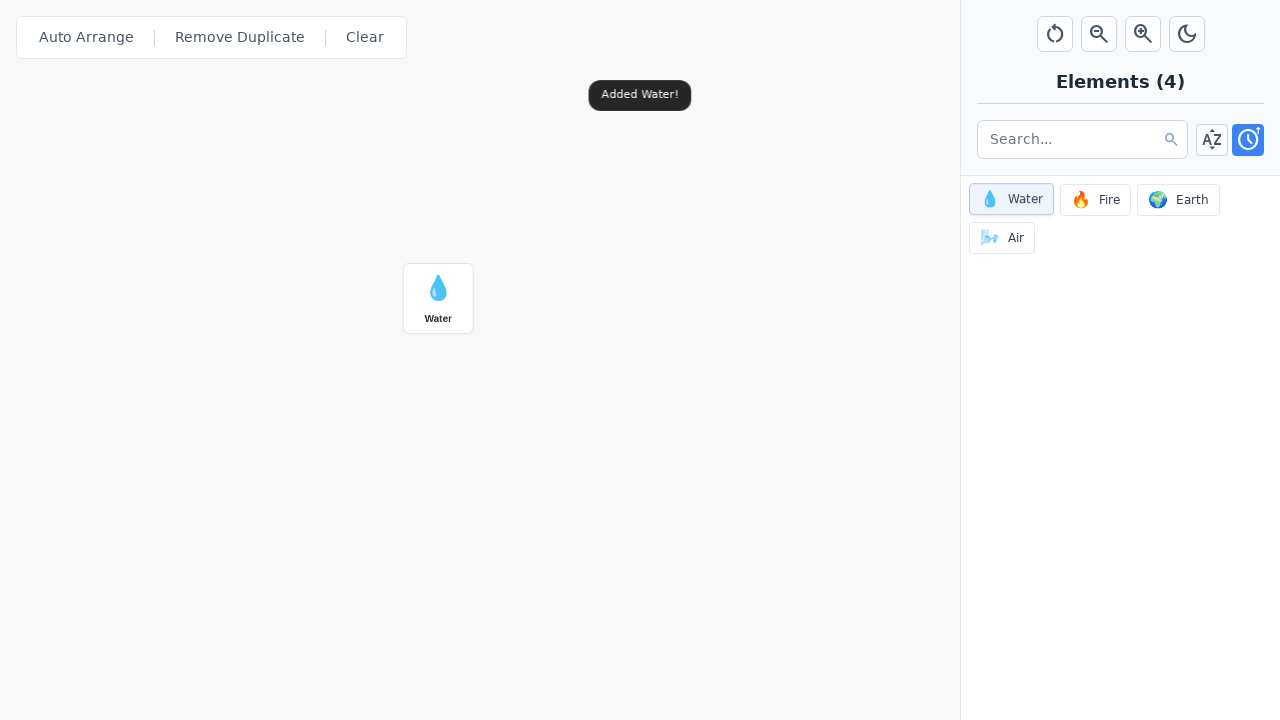

Waited after water element click
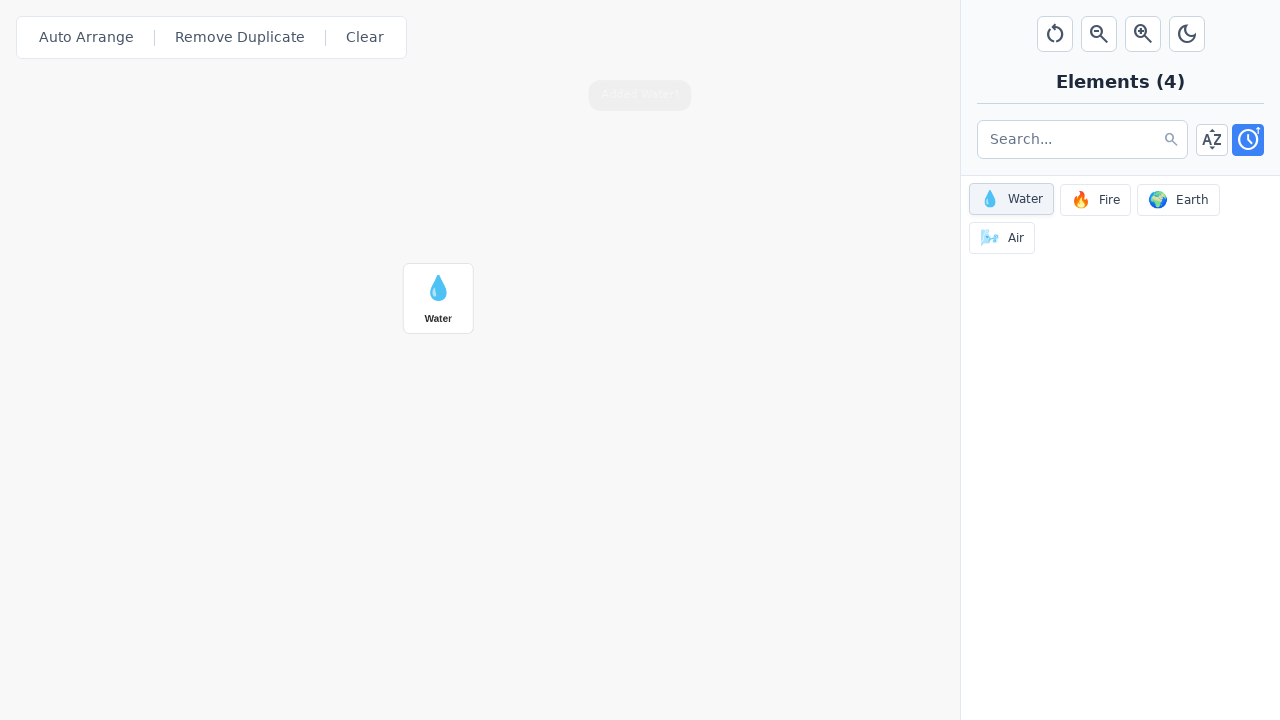

Canvas ready for zoom testing
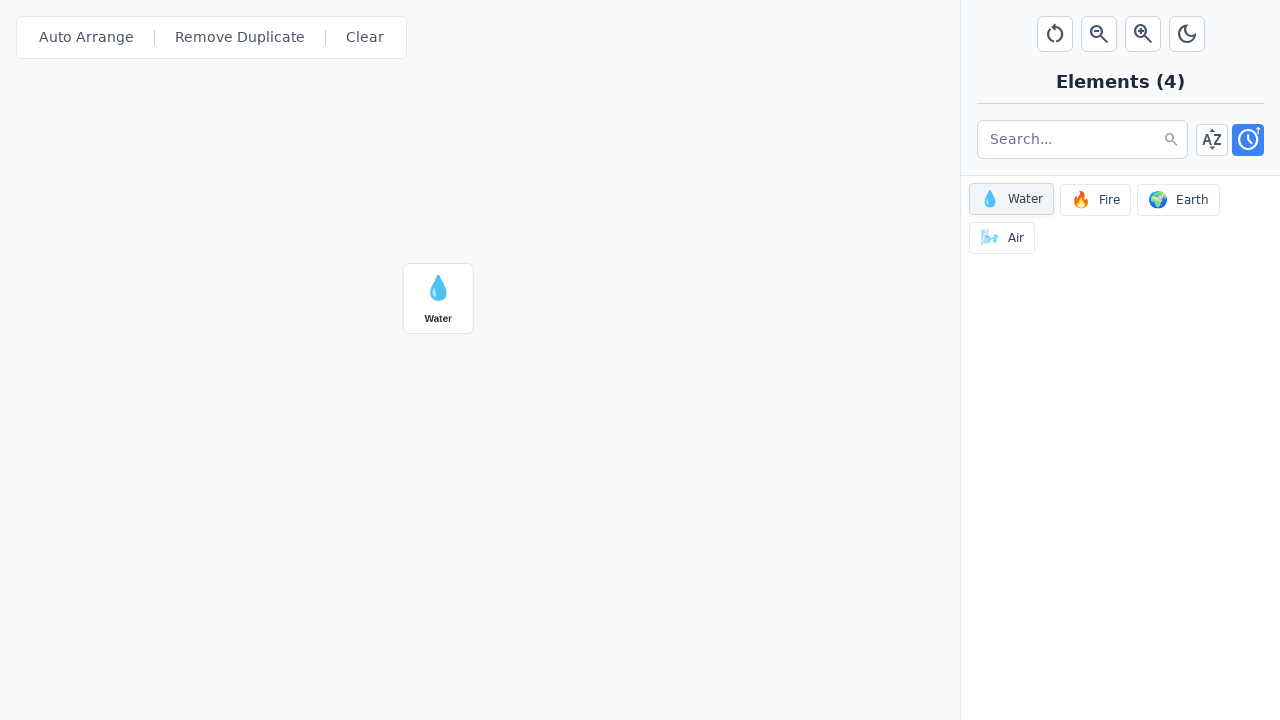

Clicked zoom in button (iteration 1/5) at (1142, 34) on #zoom-in
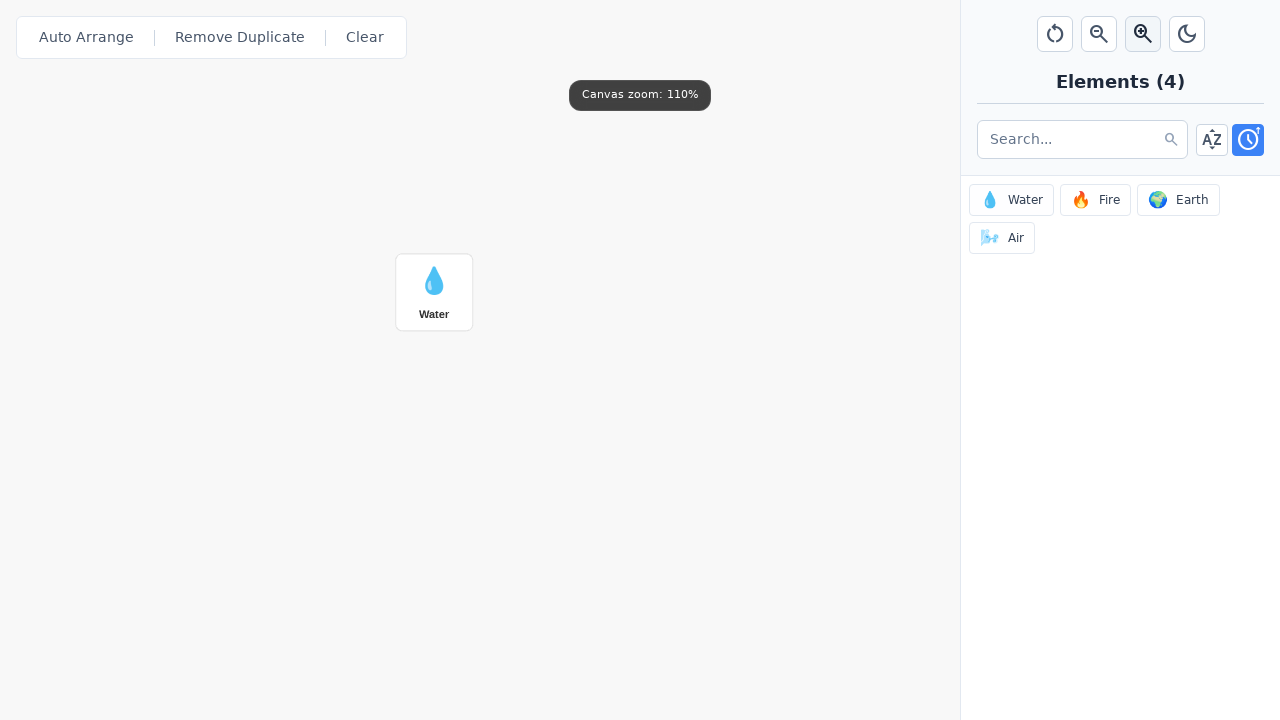

Canvas rendered at zoom level 1 - verifying HD rendering clarity
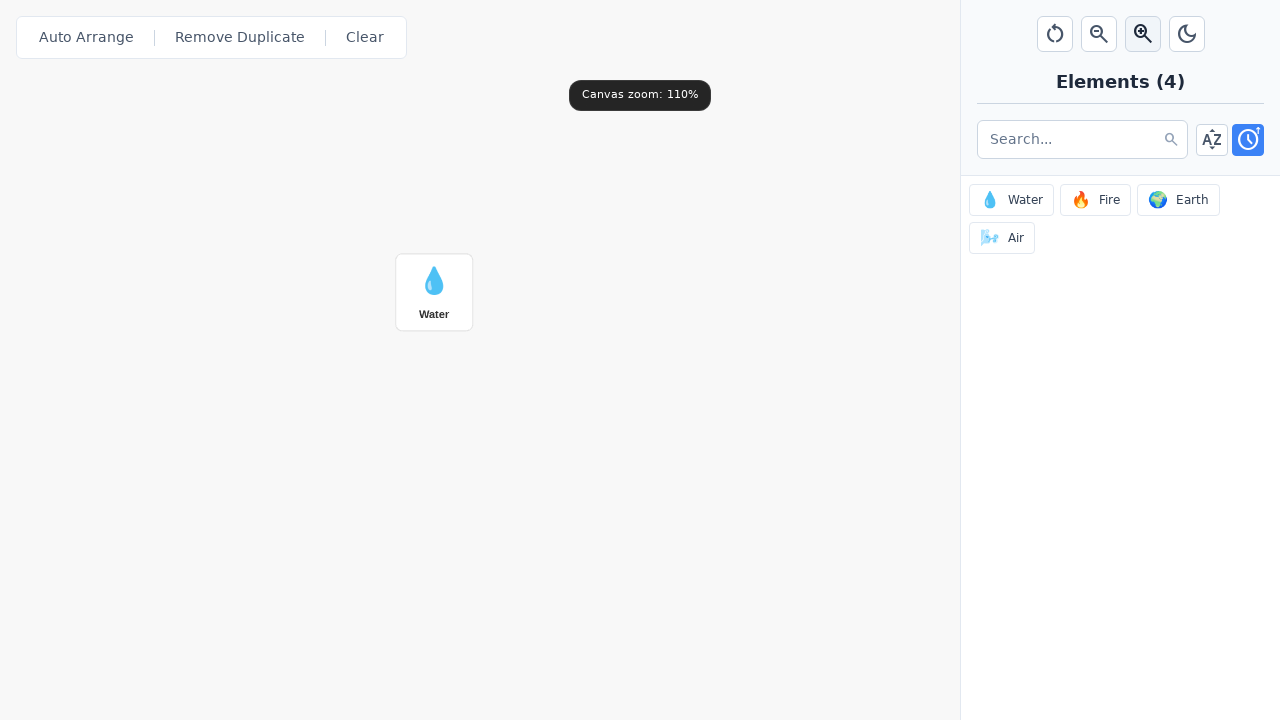

Clicked zoom in button (iteration 2/5) at (1142, 34) on #zoom-in
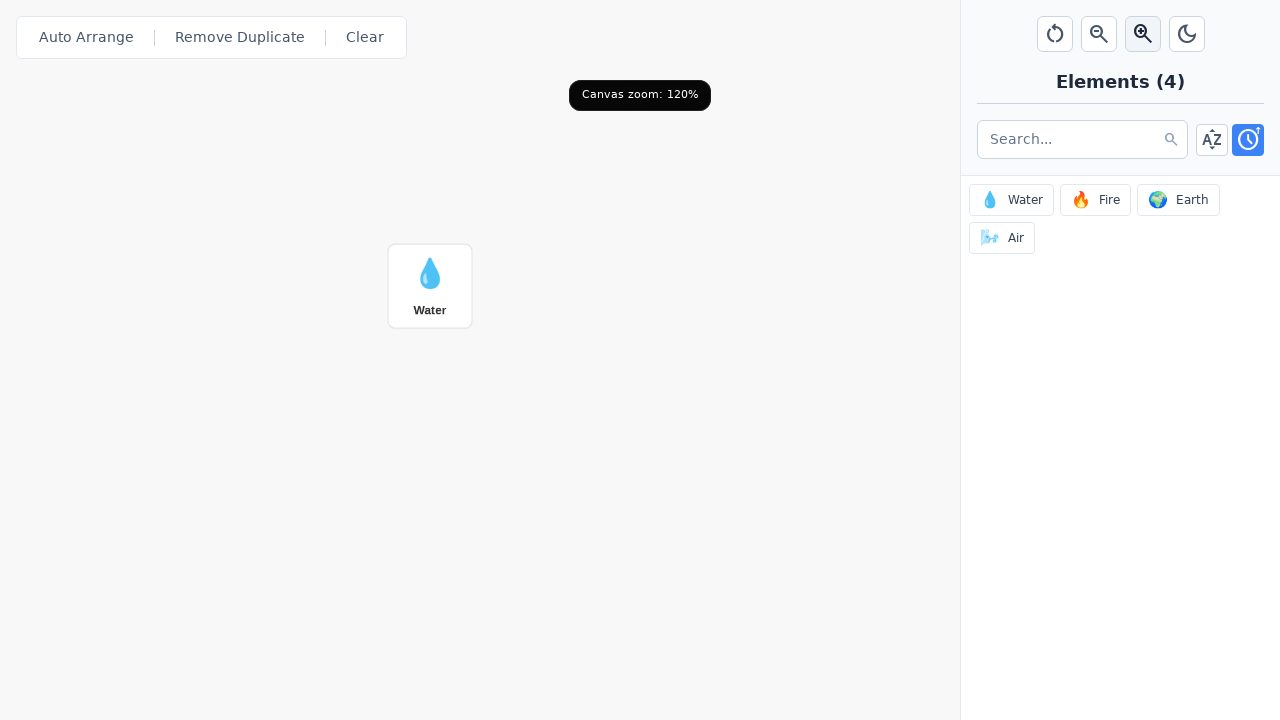

Canvas rendered at zoom level 2 - verifying HD rendering clarity
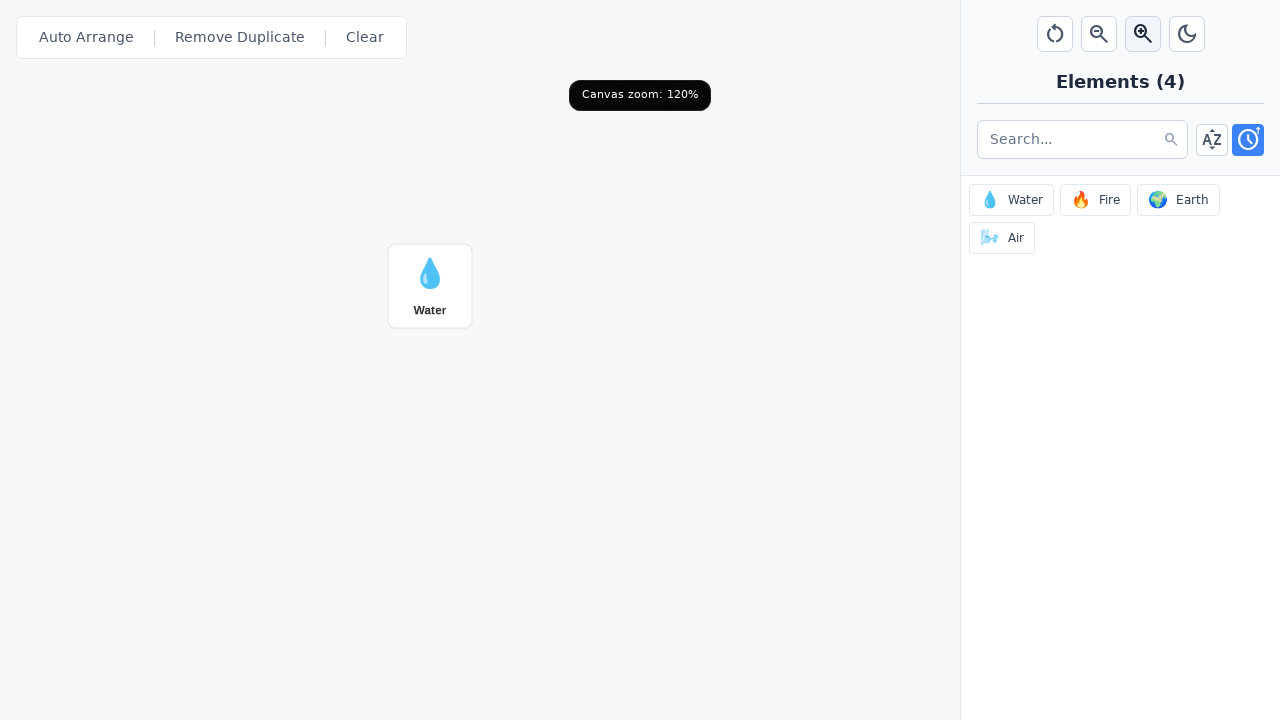

Clicked zoom in button (iteration 3/5) at (1142, 34) on #zoom-in
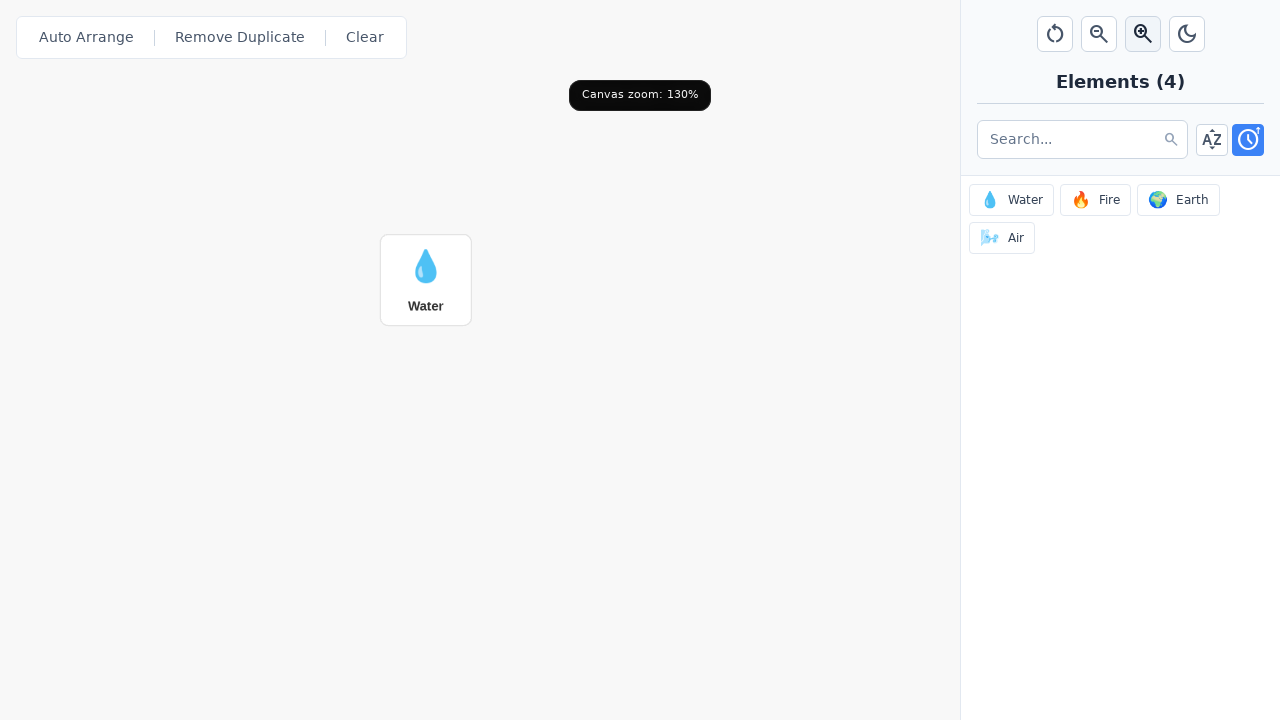

Canvas rendered at zoom level 3 - verifying HD rendering clarity
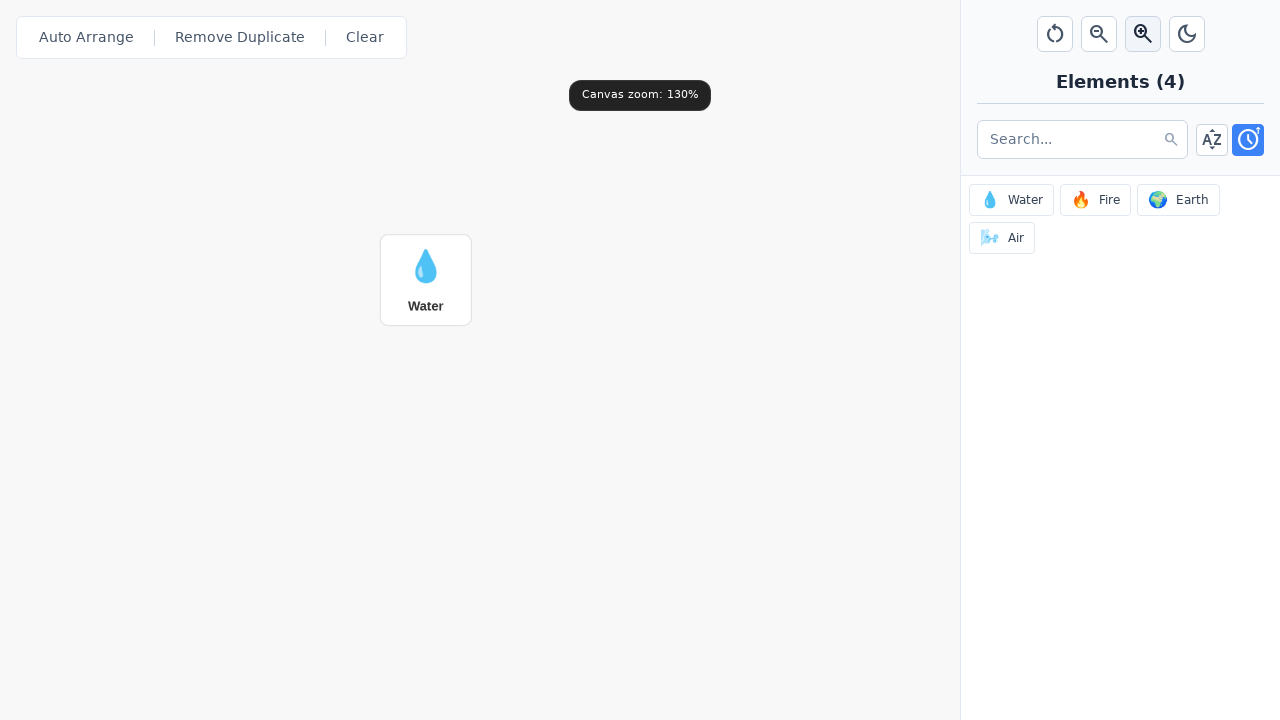

Clicked zoom in button (iteration 4/5) at (1142, 34) on #zoom-in
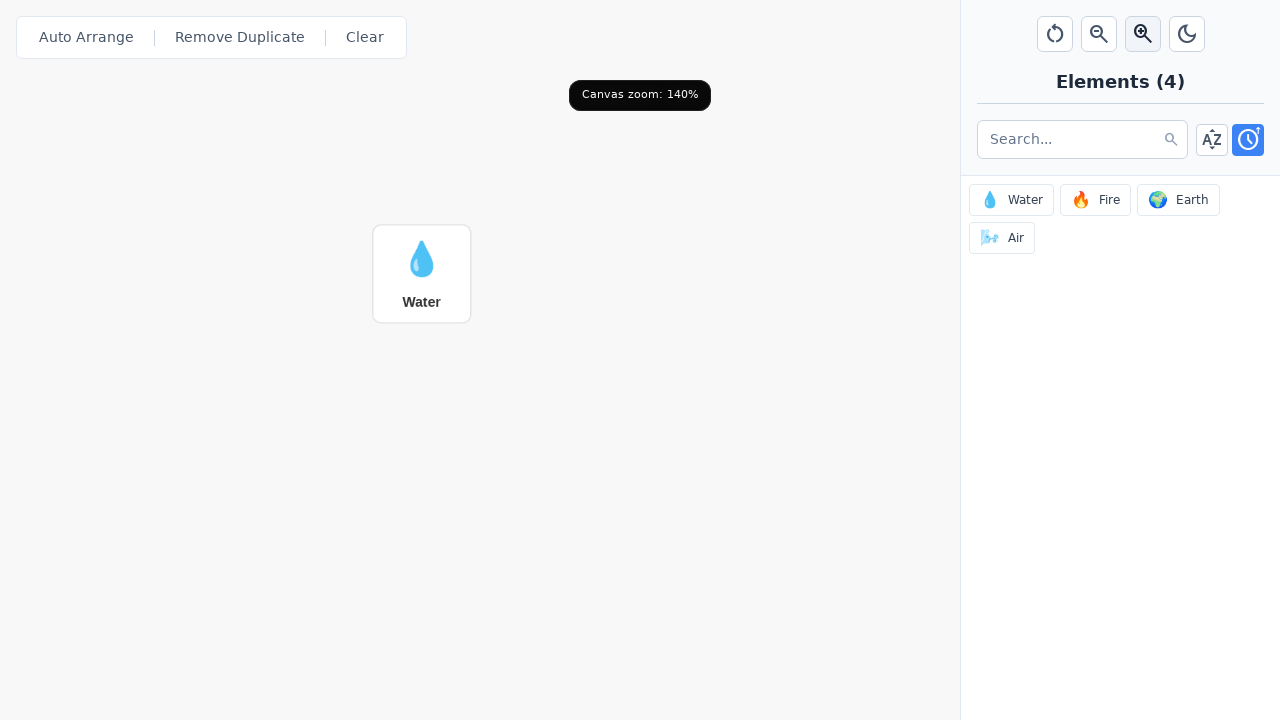

Canvas rendered at zoom level 4 - verifying HD rendering clarity
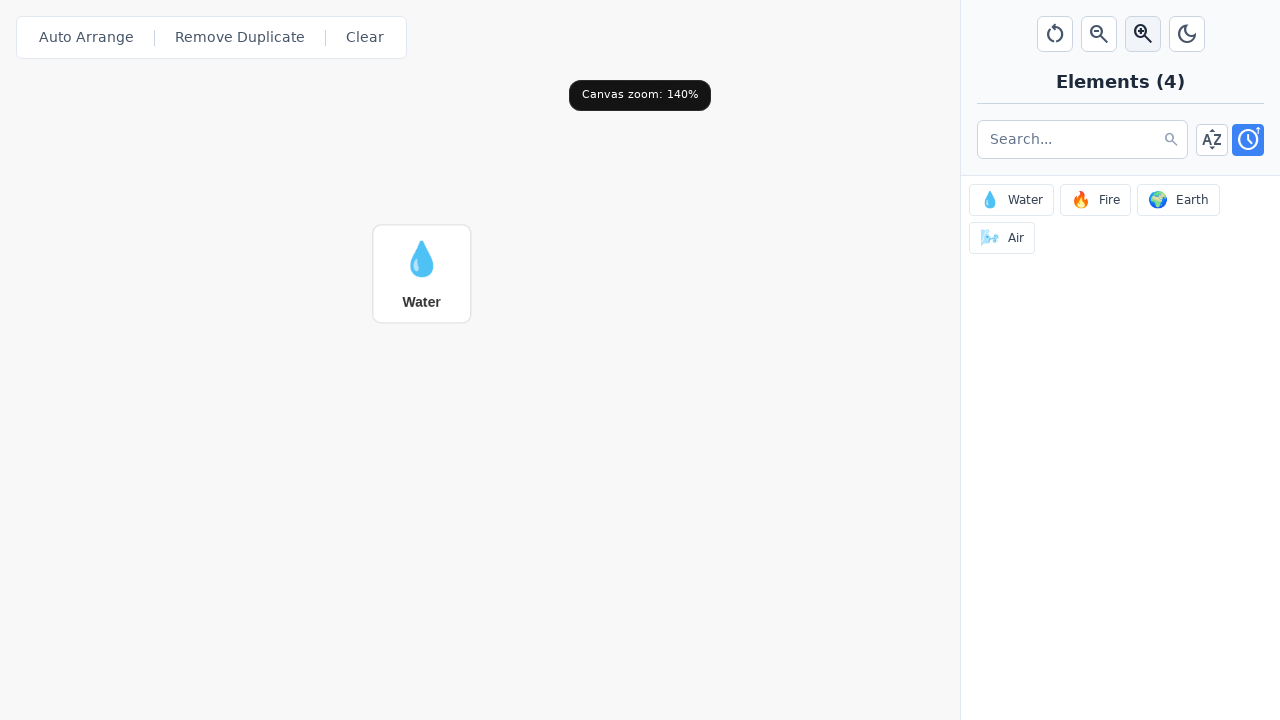

Clicked zoom in button (iteration 5/5) at (1142, 34) on #zoom-in
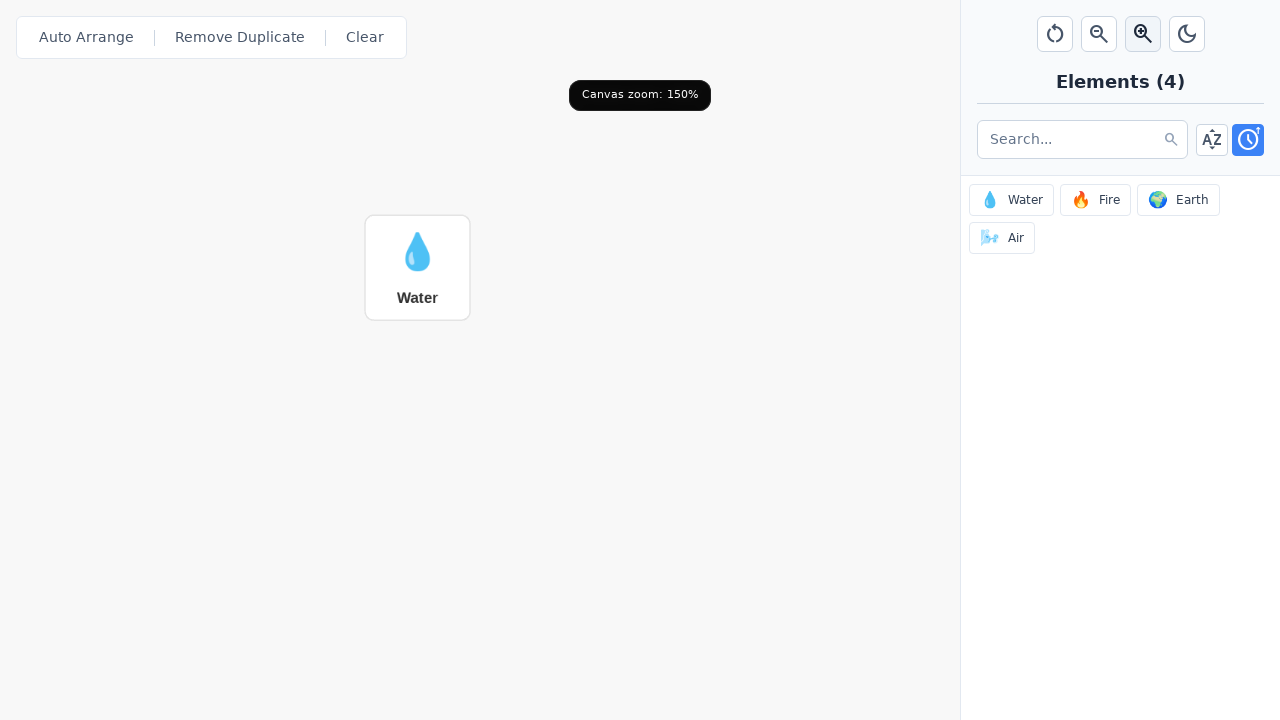

Canvas rendered at zoom level 5 - verifying HD rendering clarity
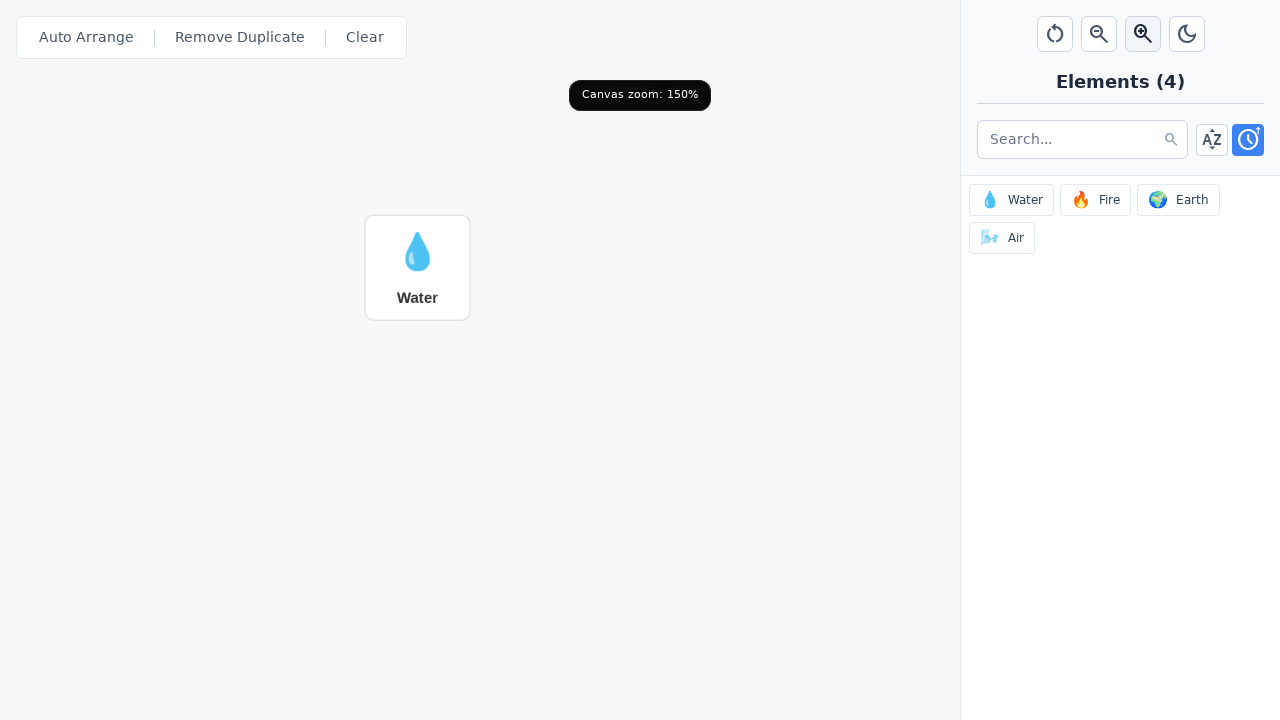

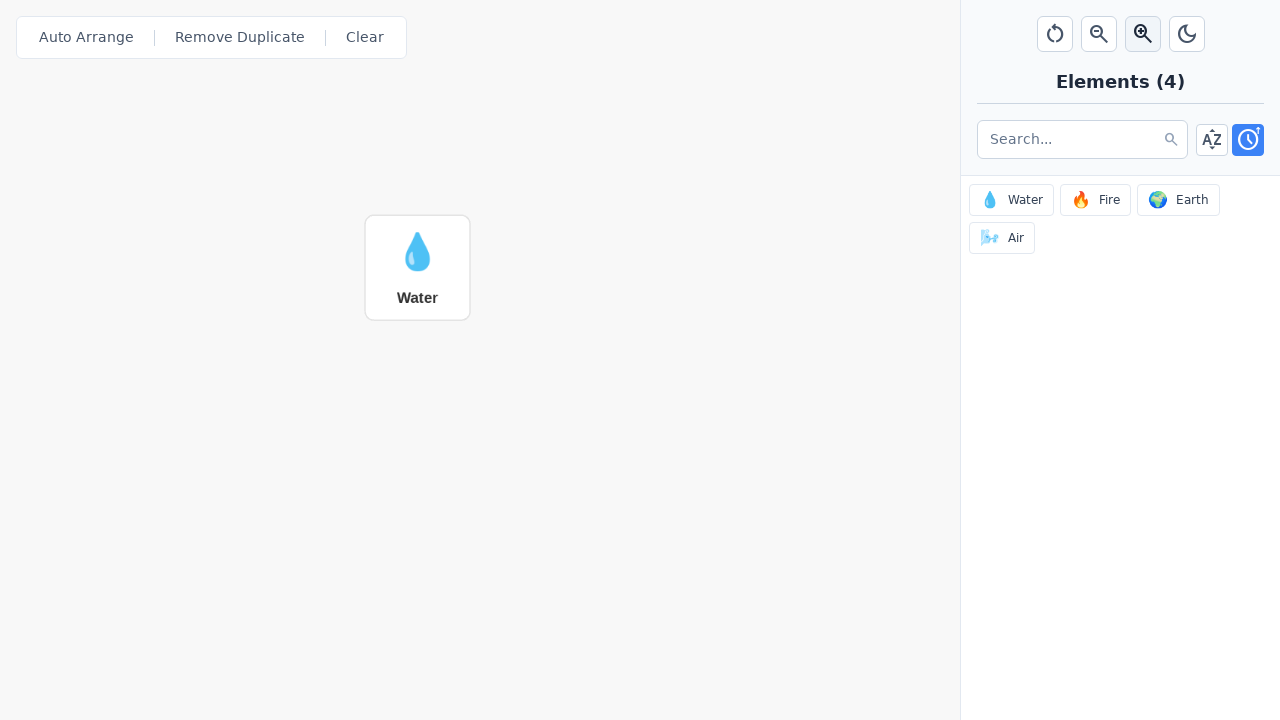